Tests jQuery custom dropdown by selecting multiple number options and verifying the selected values

Starting URL: https://jqueryui.com/resources/demos/selectmenu/default.html

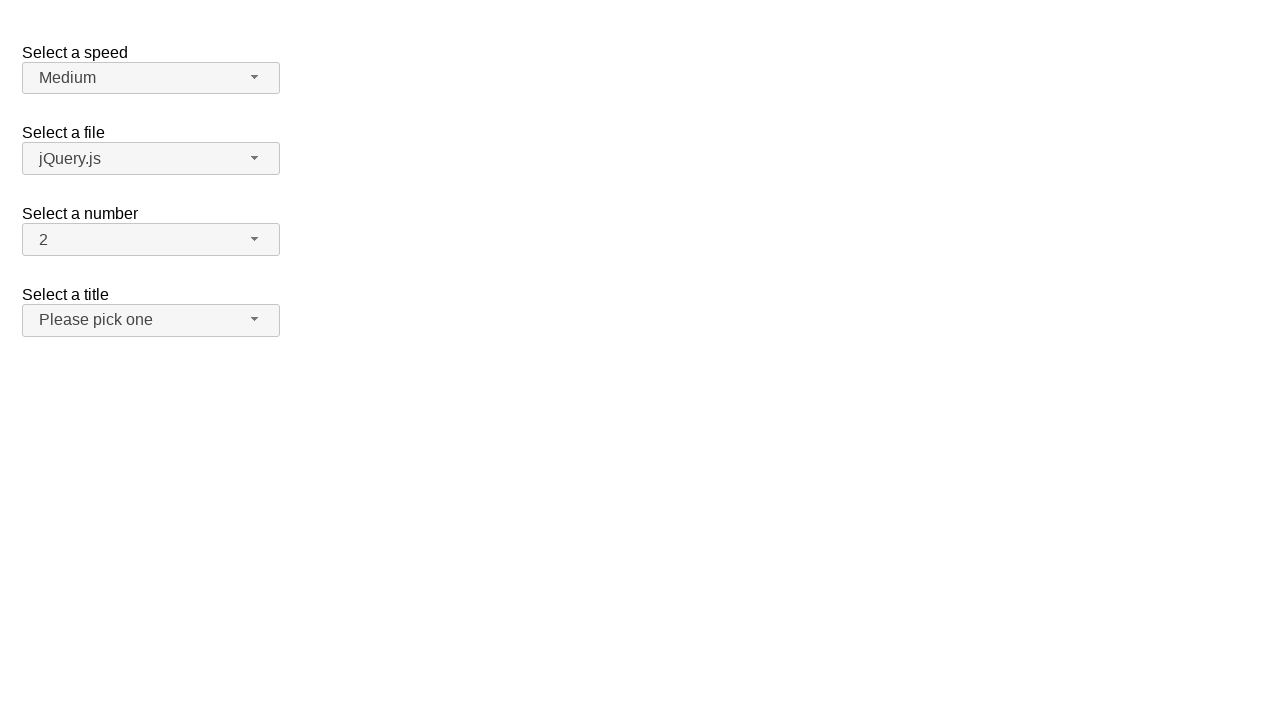

Clicked number dropdown button to open menu at (255, 239) on span#number-button>span.ui-selectmenu-icon
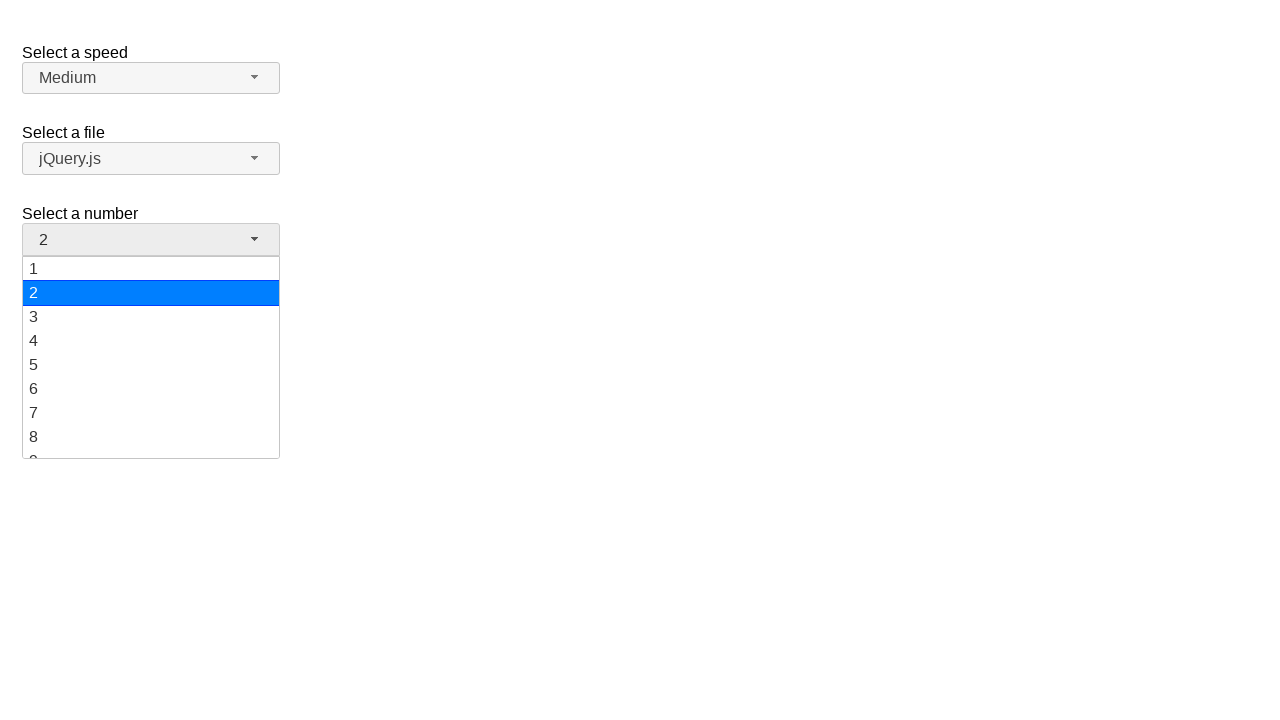

Dropdown menu became visible with number options
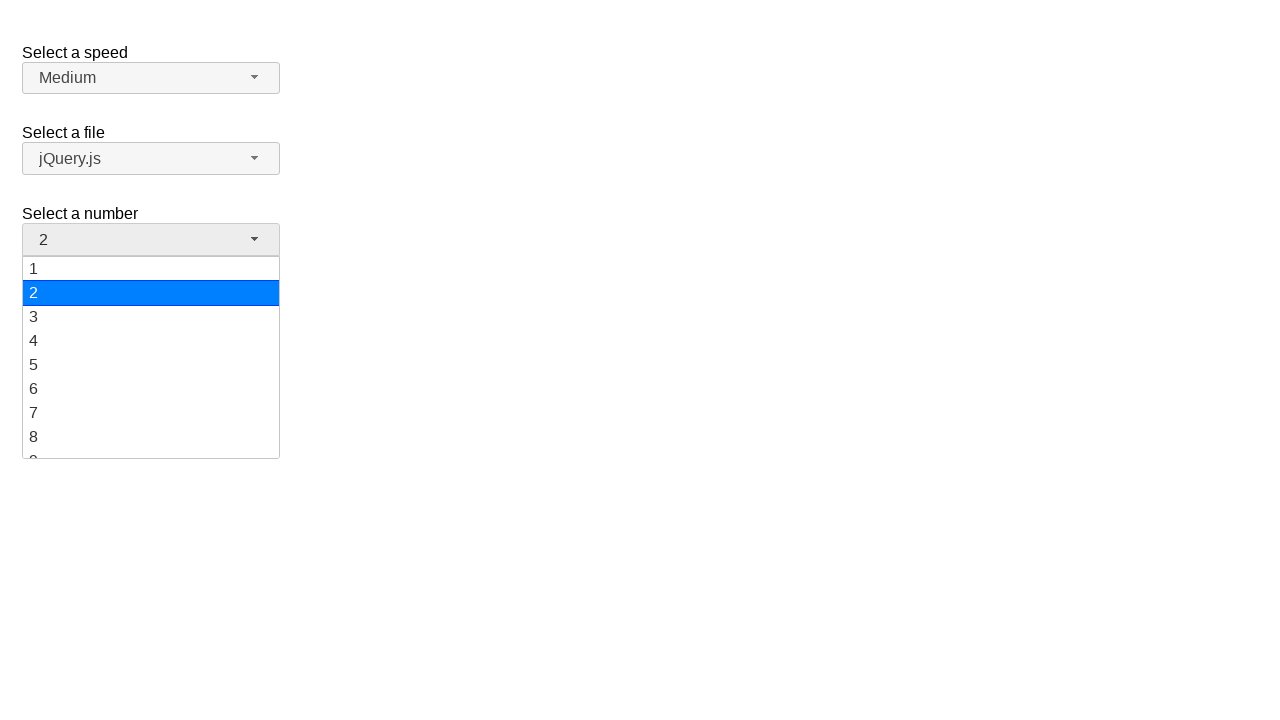

Scrolled option '19' into view
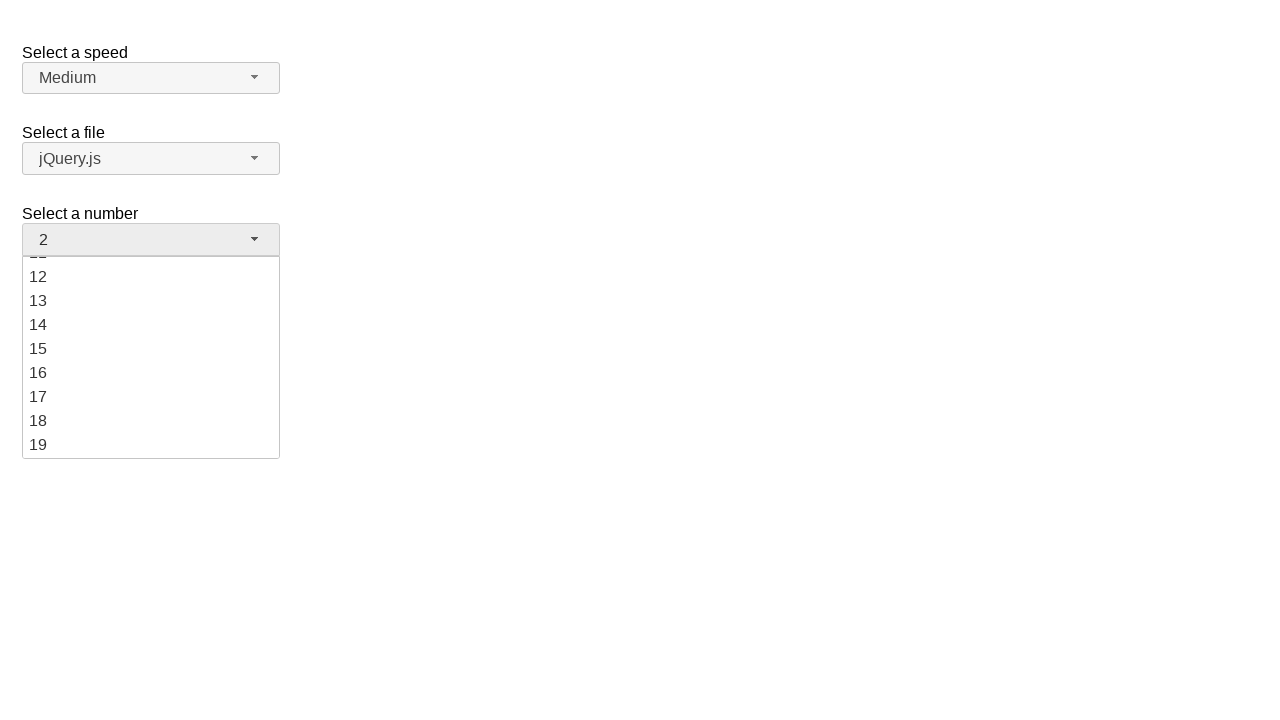

Selected option '19' from dropdown
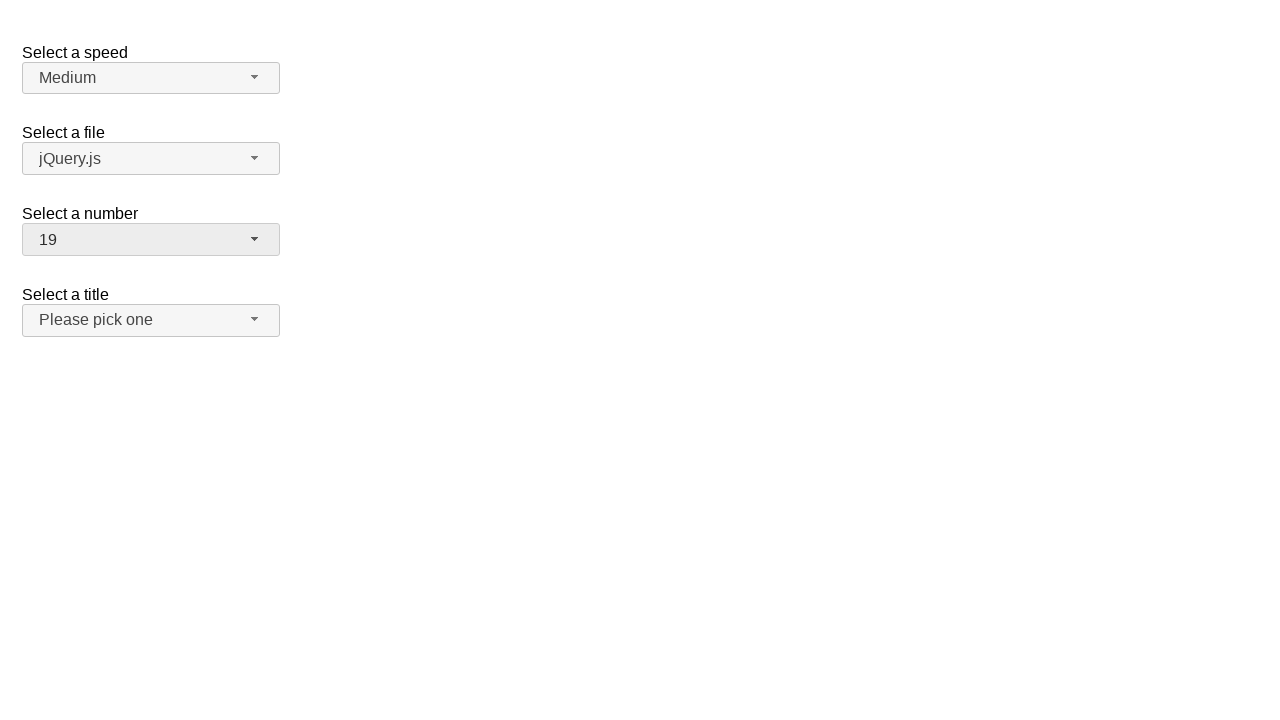

Verified that '19' is selected in dropdown
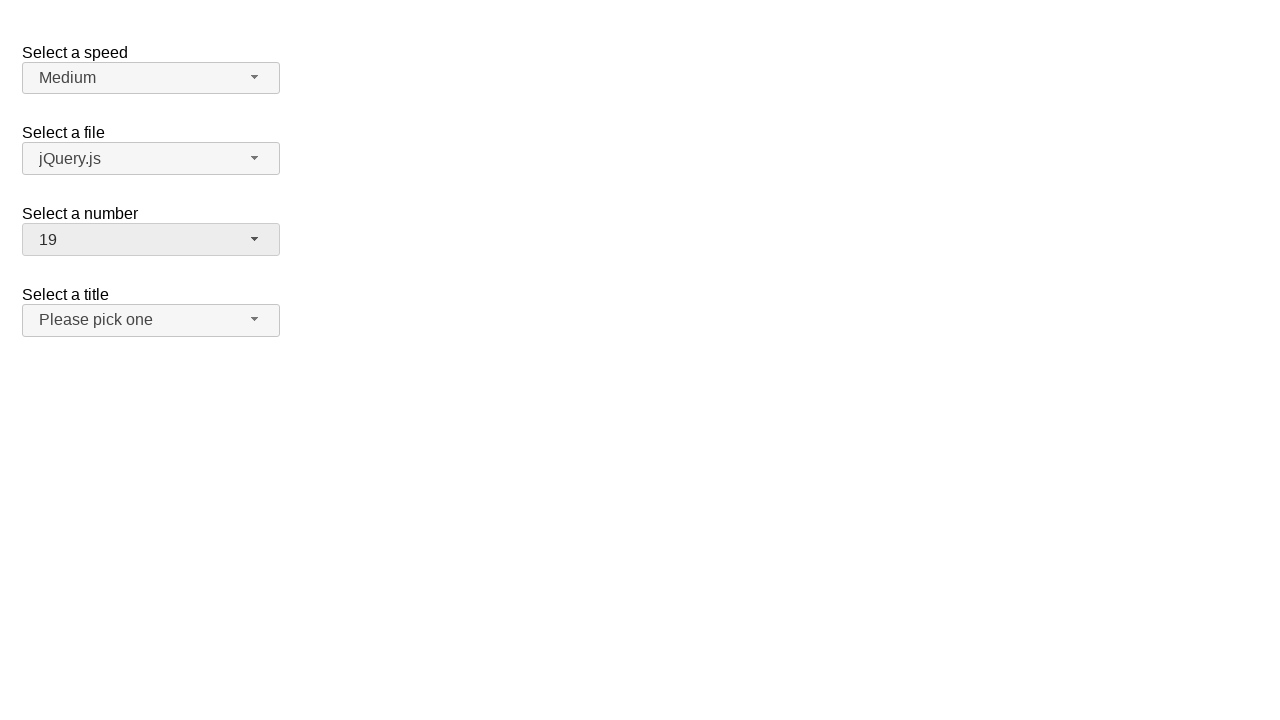

Clicked number dropdown button to open menu again at (255, 239) on span#number-button>span.ui-selectmenu-icon
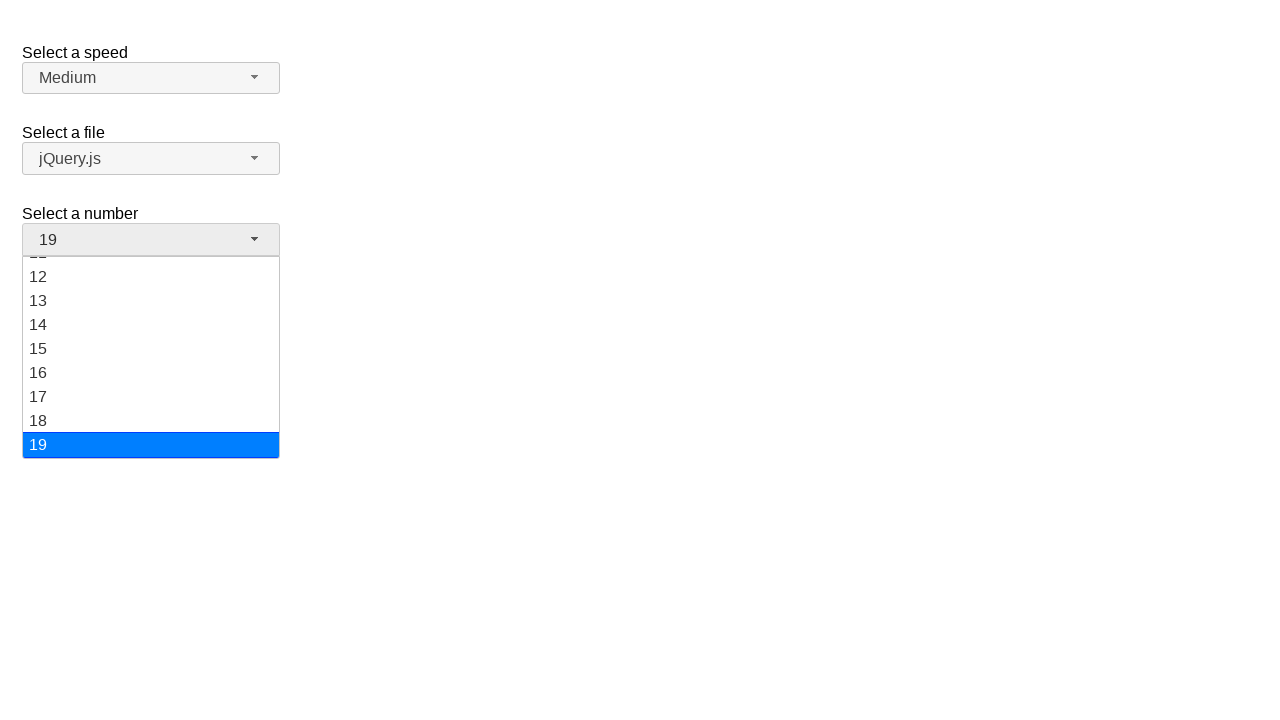

Dropdown menu became visible with number options
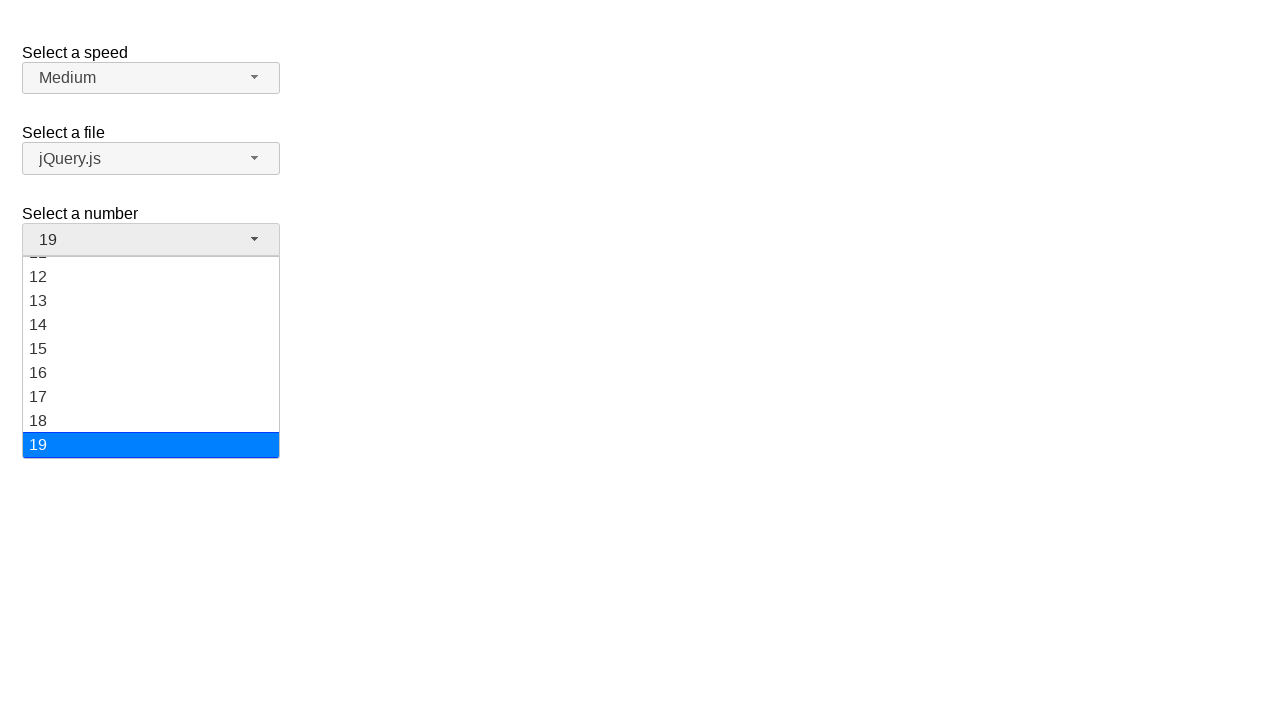

Scrolled option '4' into view
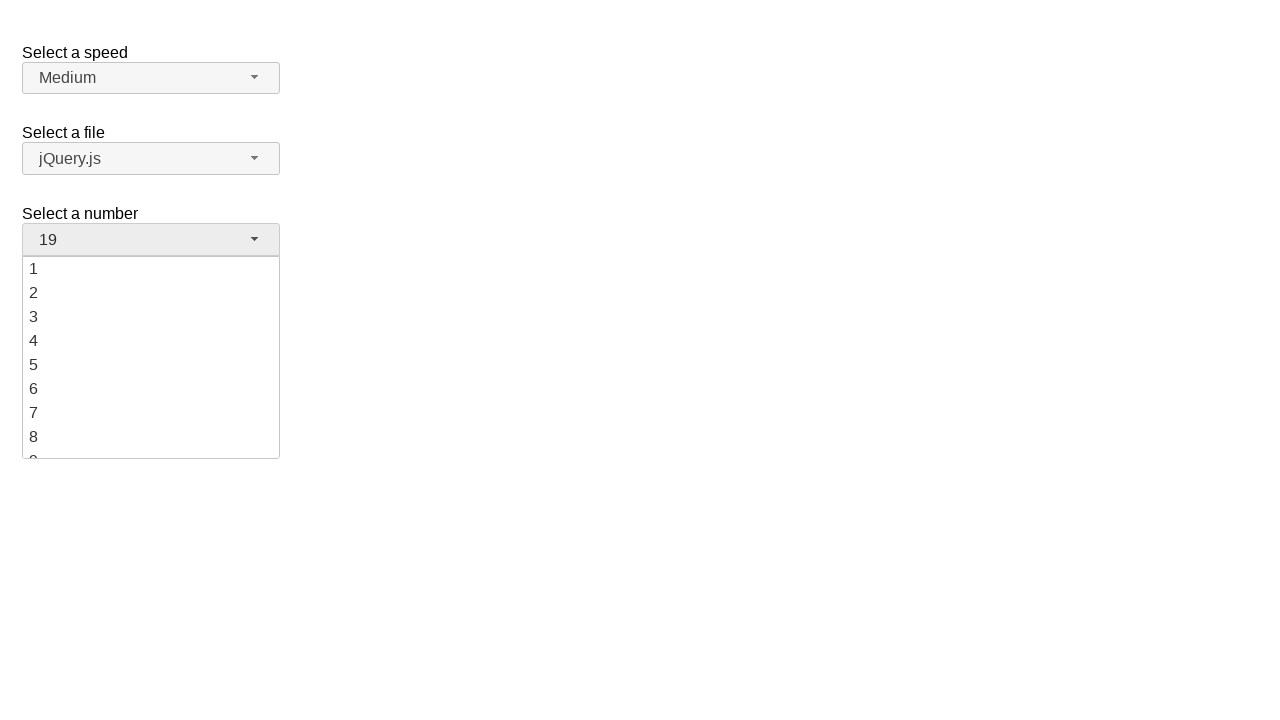

Selected option '4' from dropdown
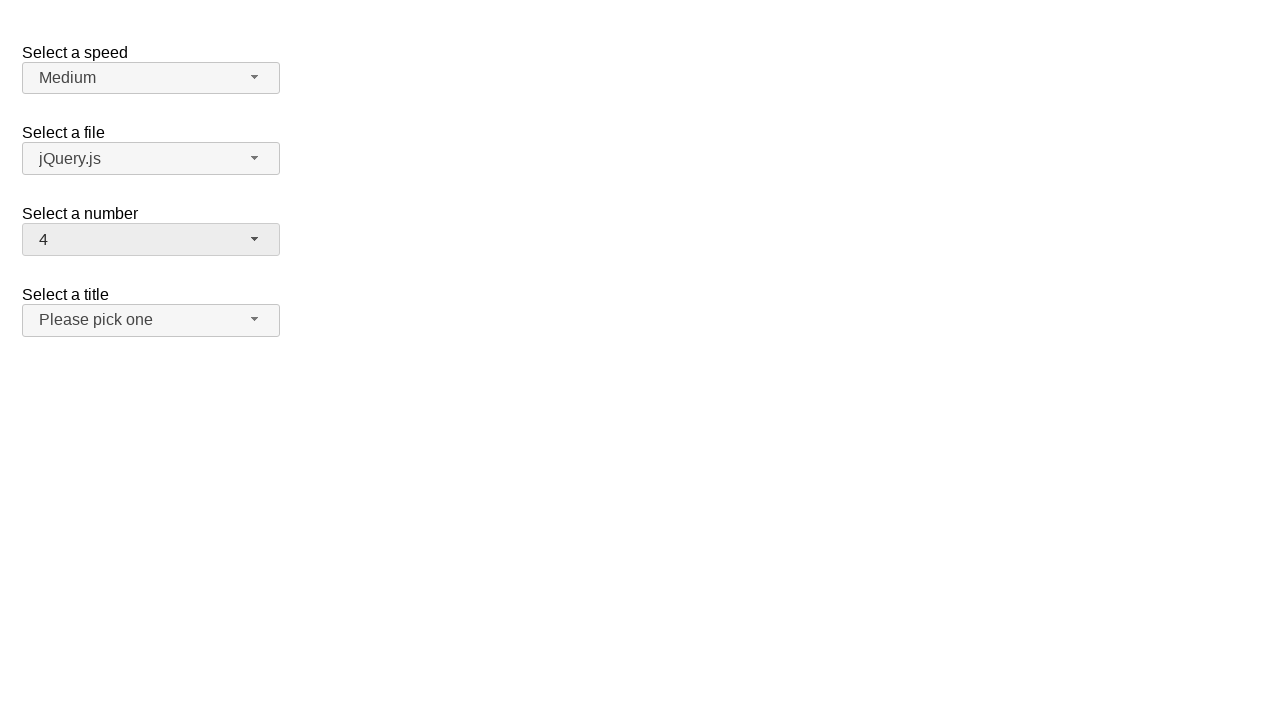

Verified that '4' is selected in dropdown
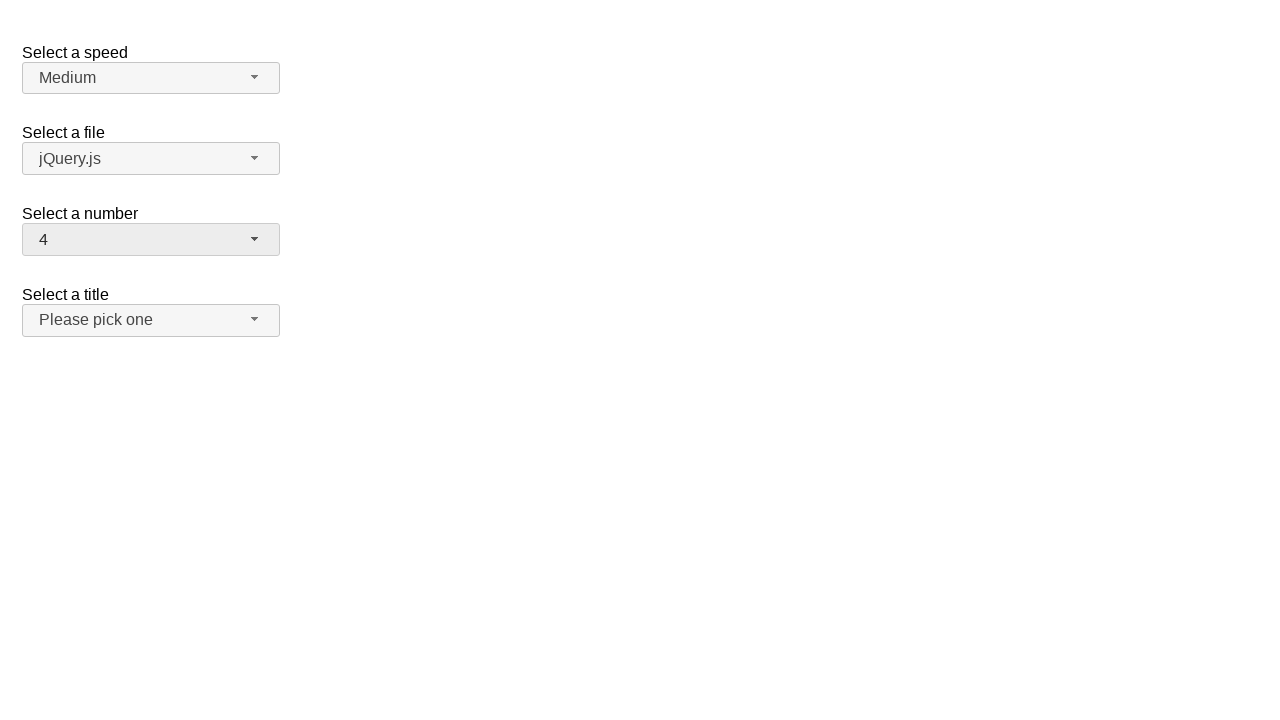

Clicked number dropdown button to open menu again at (255, 239) on span#number-button>span.ui-selectmenu-icon
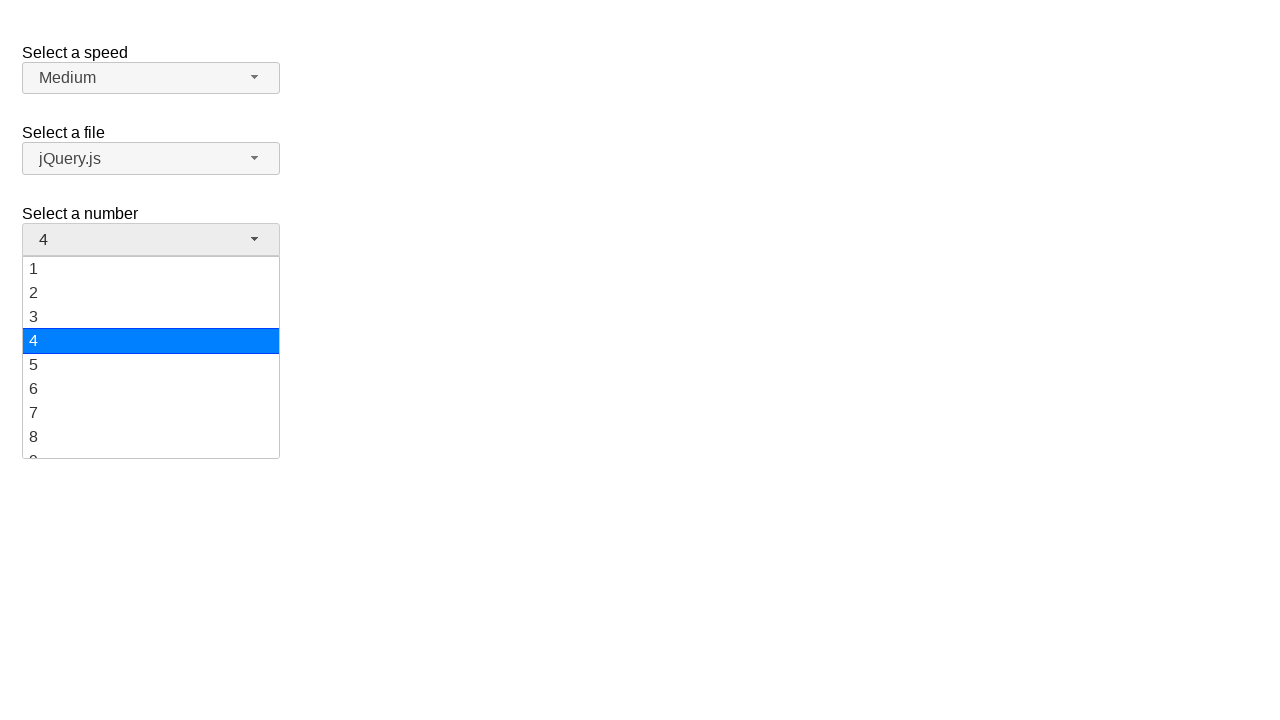

Dropdown menu became visible with number options
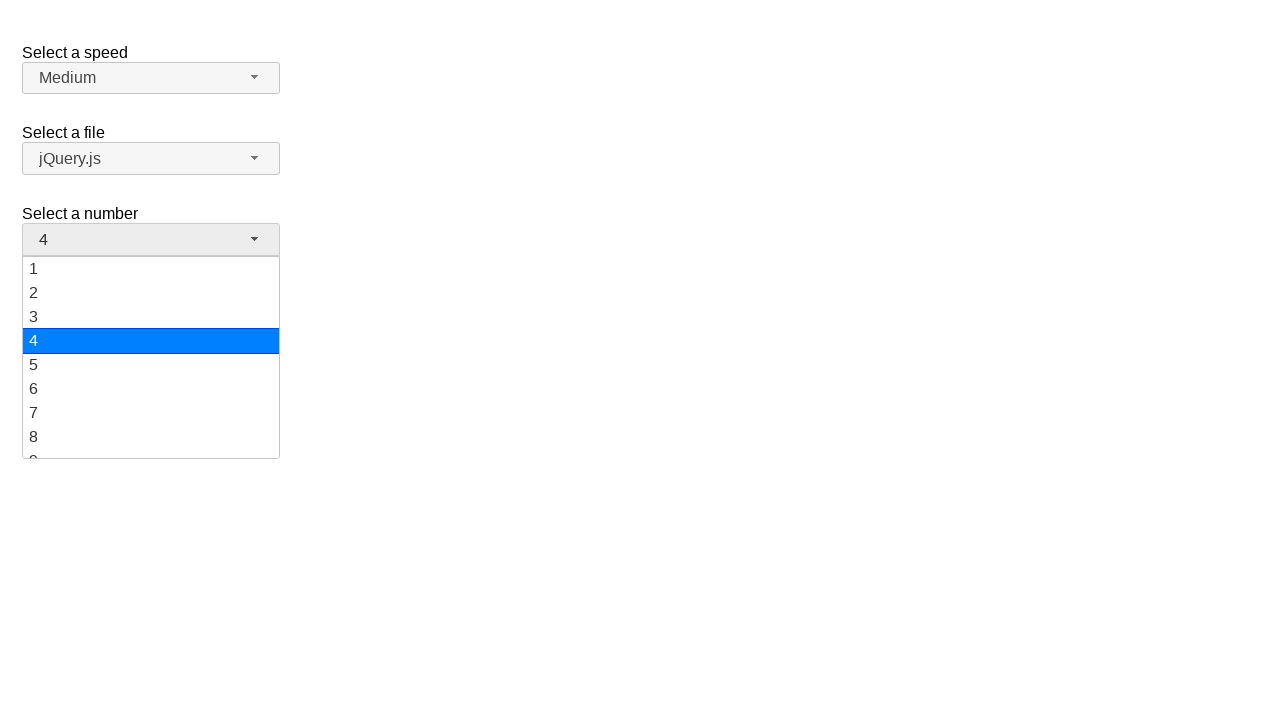

Scrolled option '10' into view
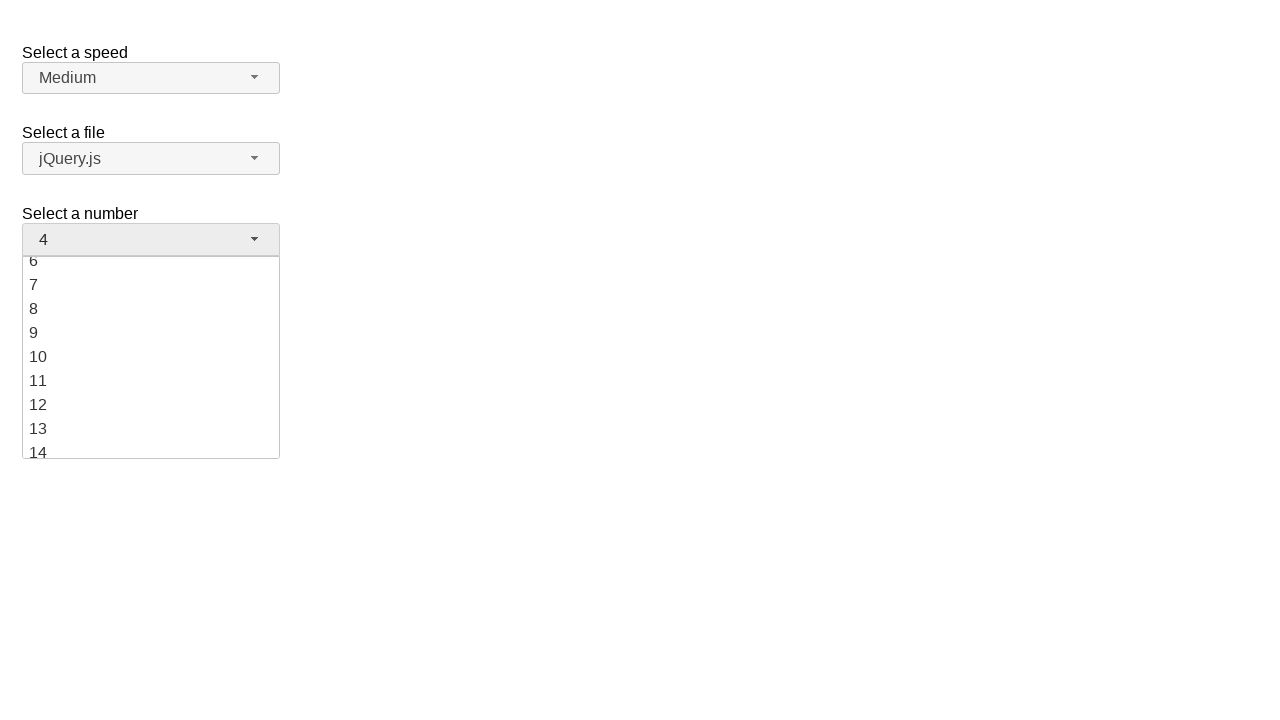

Selected option '10' from dropdown
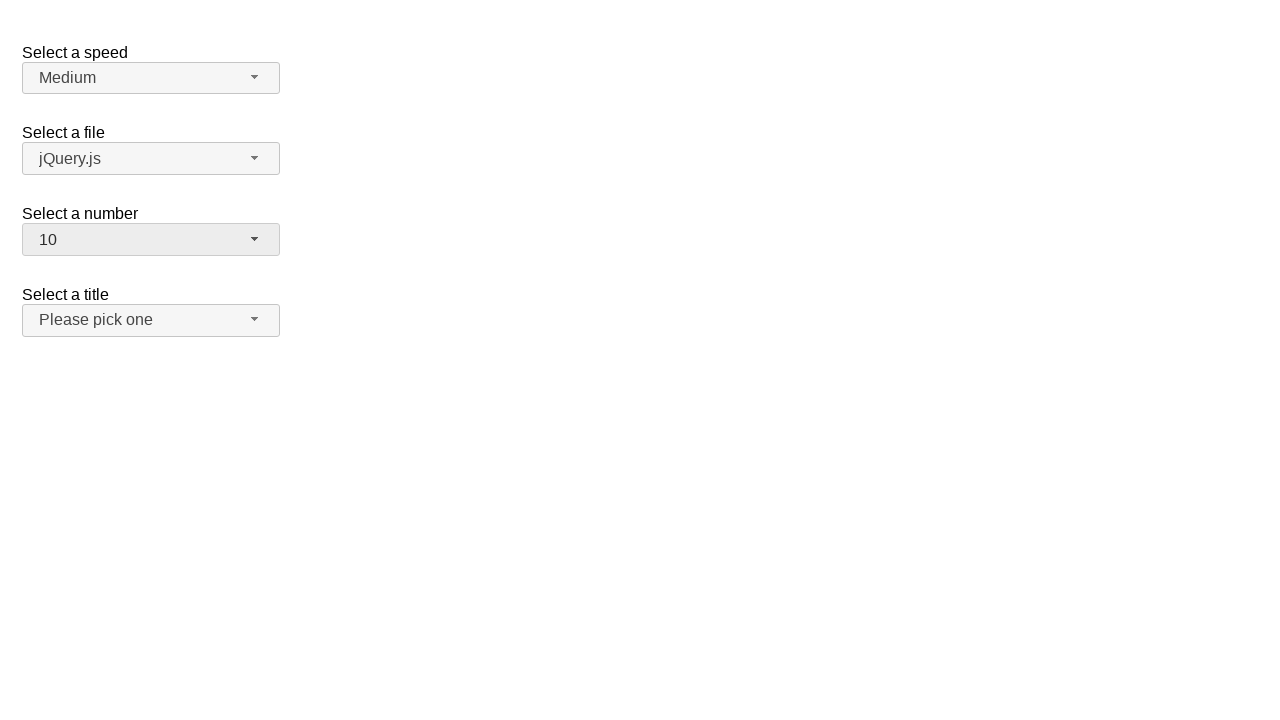

Verified that '10' is selected in dropdown
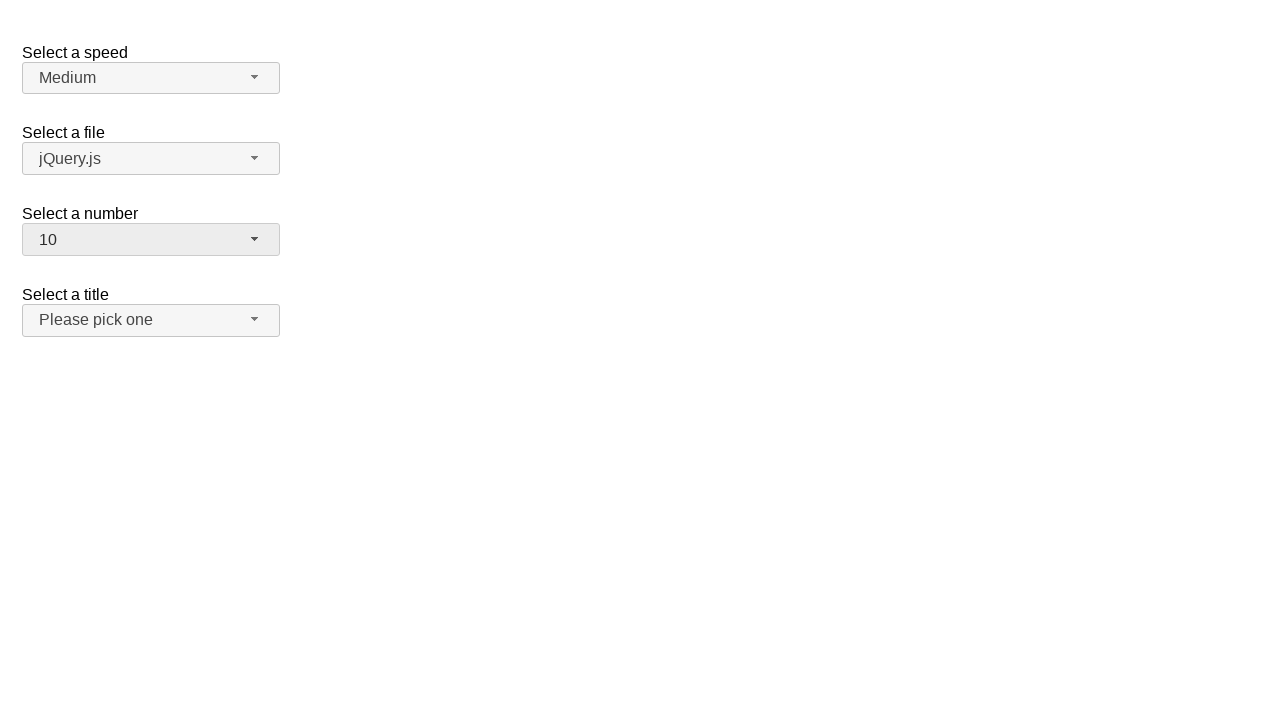

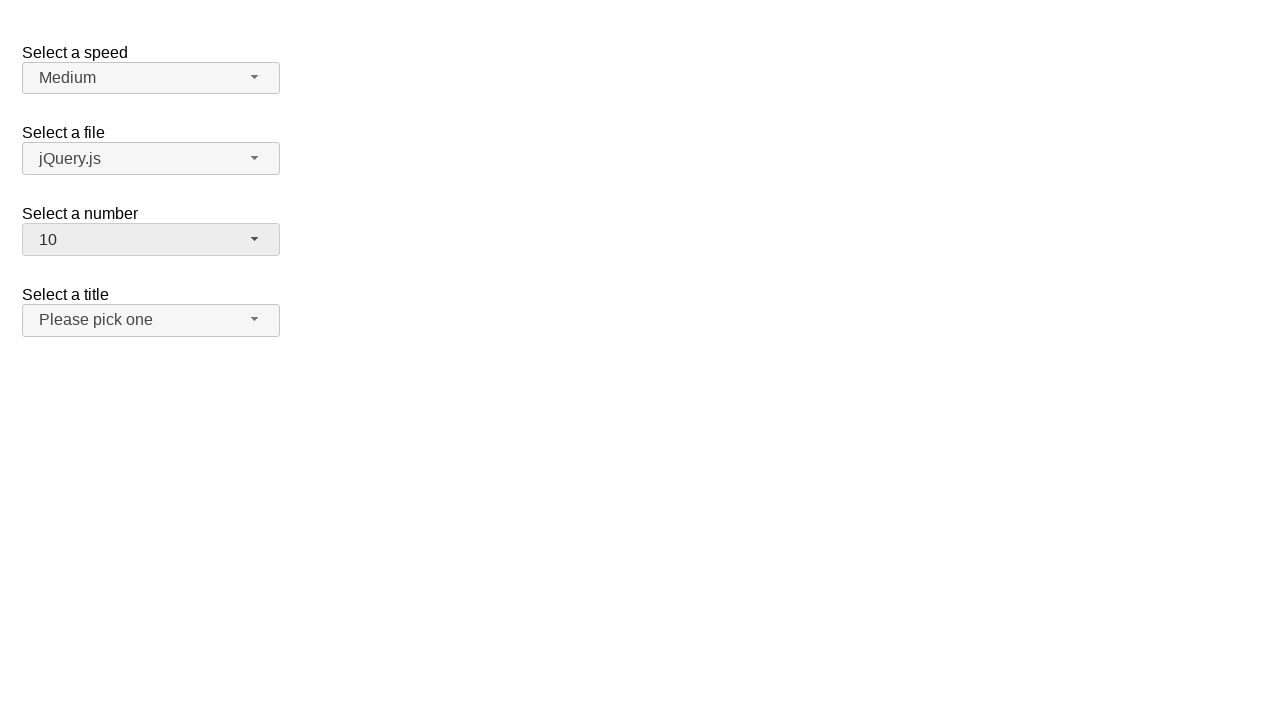